Tests dropdown selection by selecting an option by its value from a select element

Starting URL: https://kitchen.applitools.com/ingredients/select

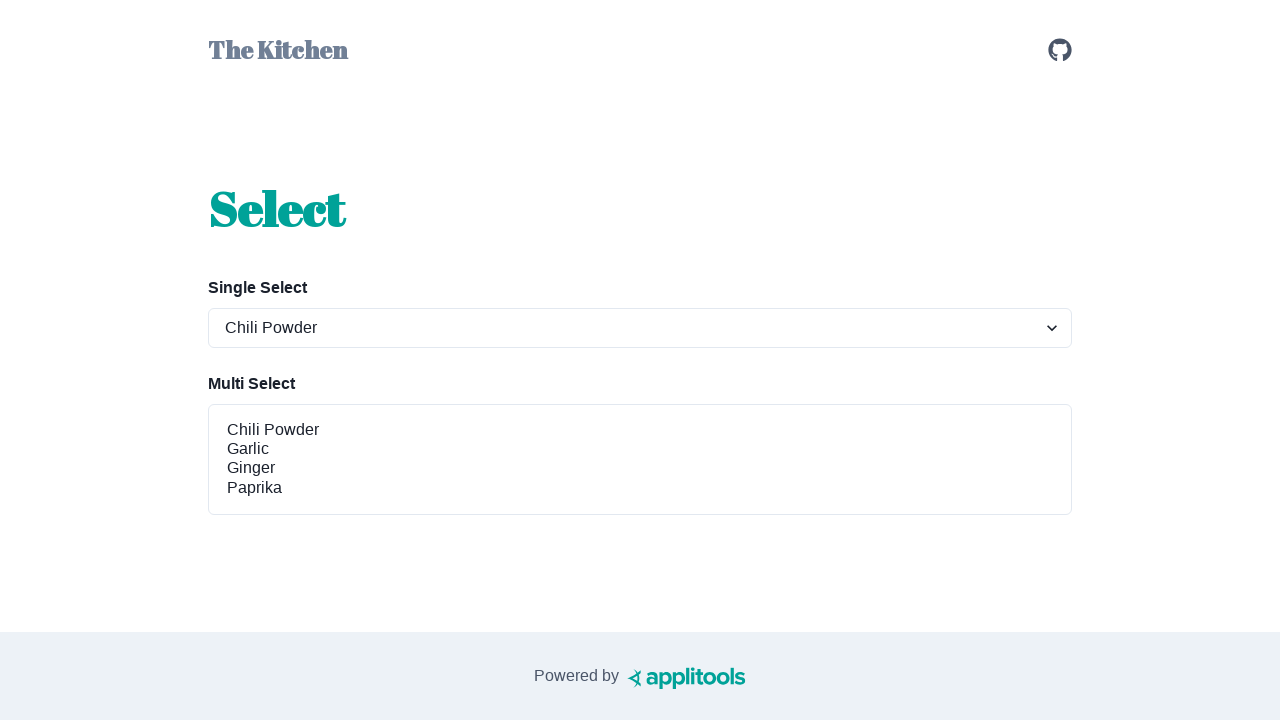

Navigated to select dropdown test page
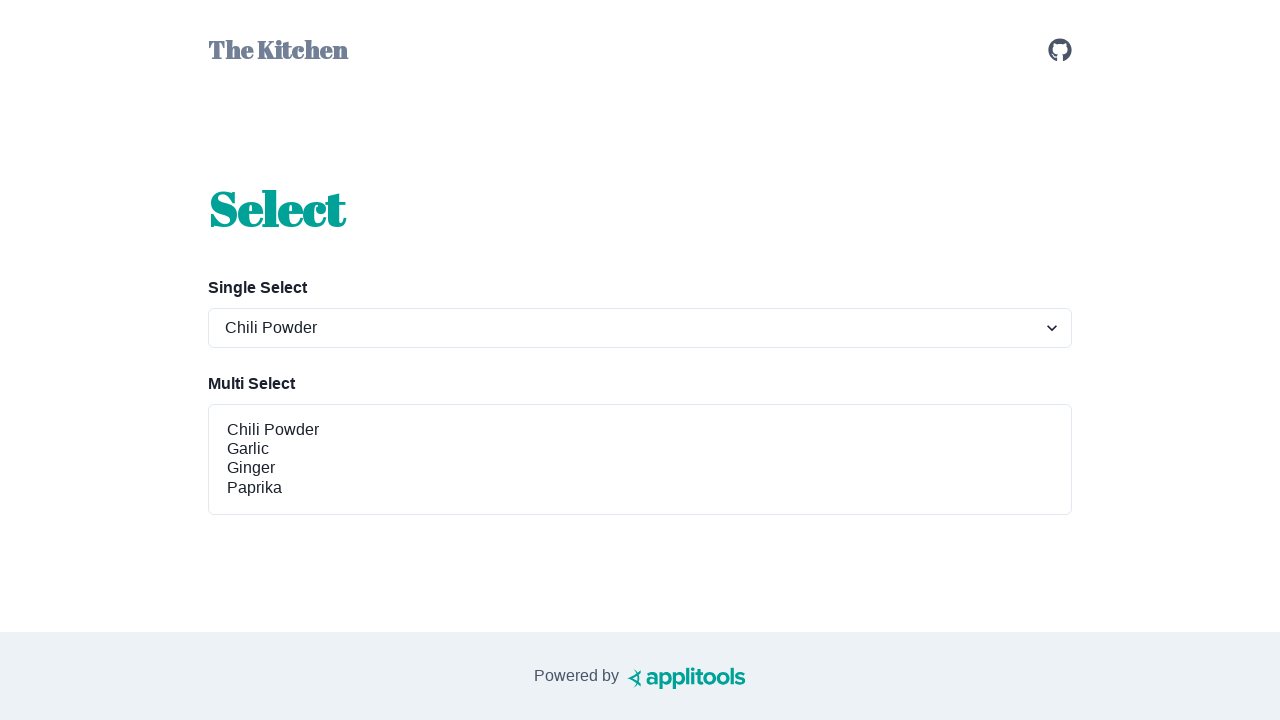

Selected 'ginger' option from dropdown by value on #spices-select-single
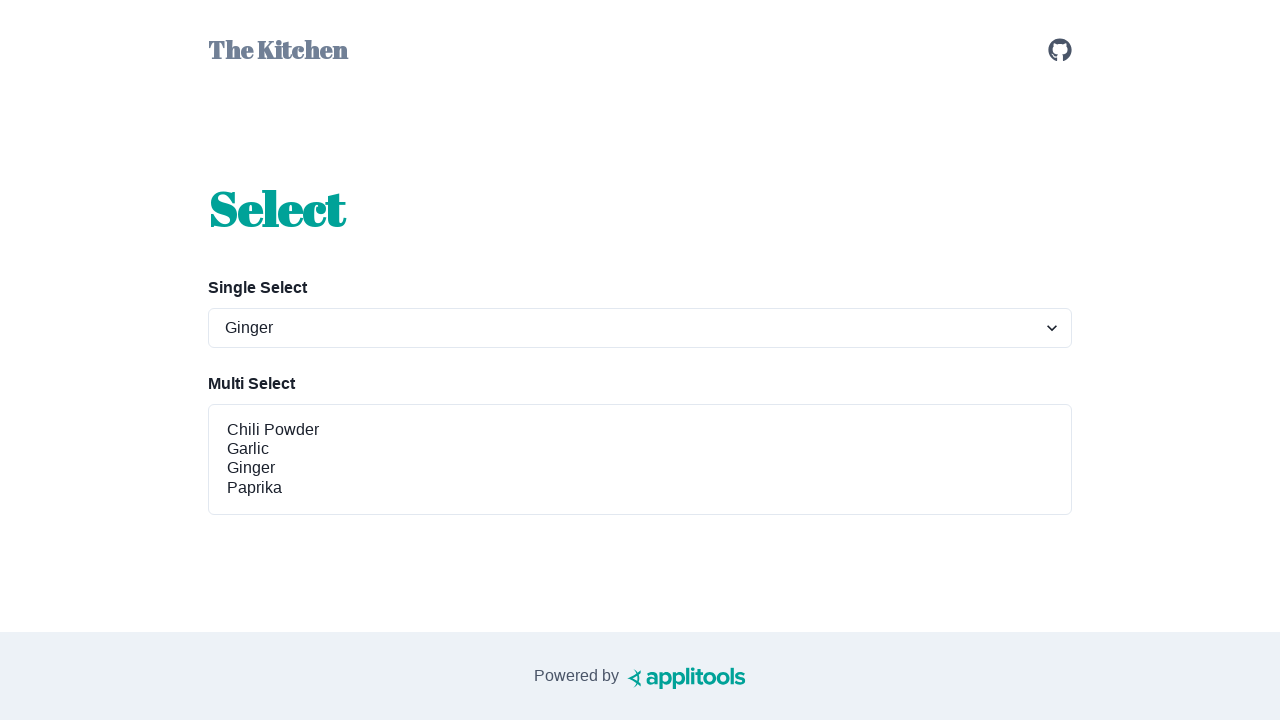

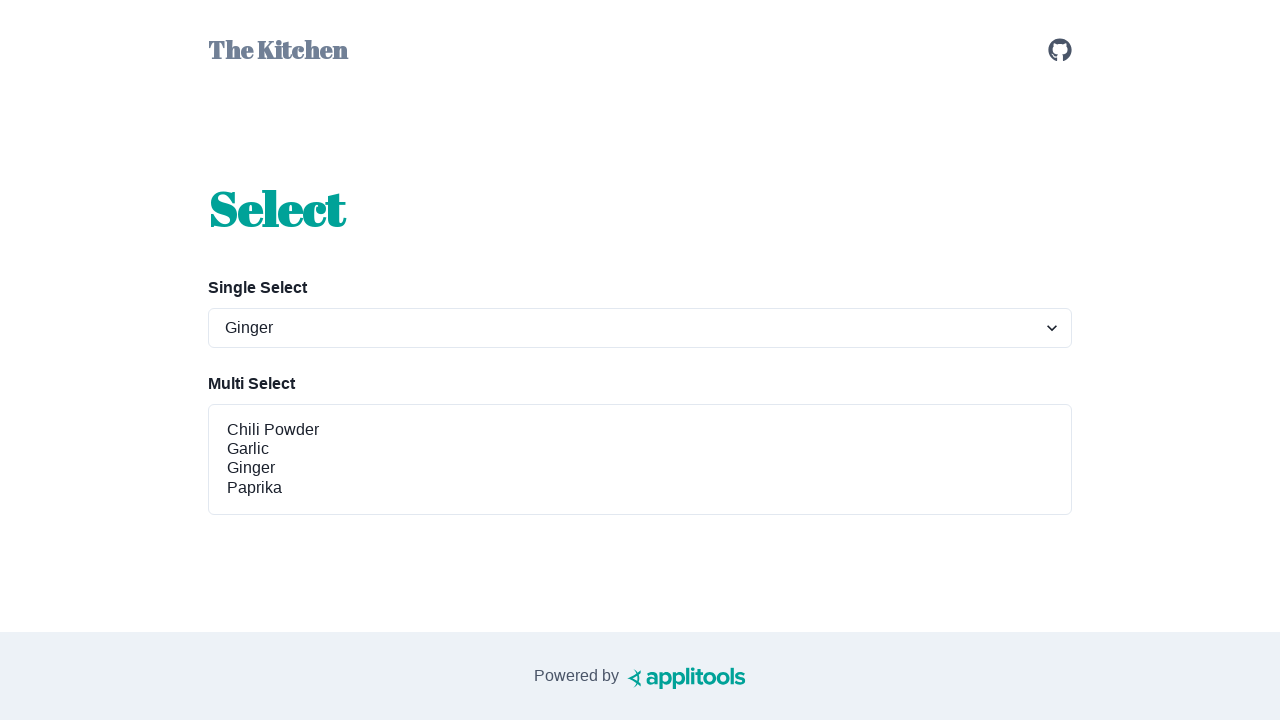